Tests handling a confirm JavaScript alert by clicking a button to trigger it and accepting the confirmation

Starting URL: https://demoqa.com/alerts

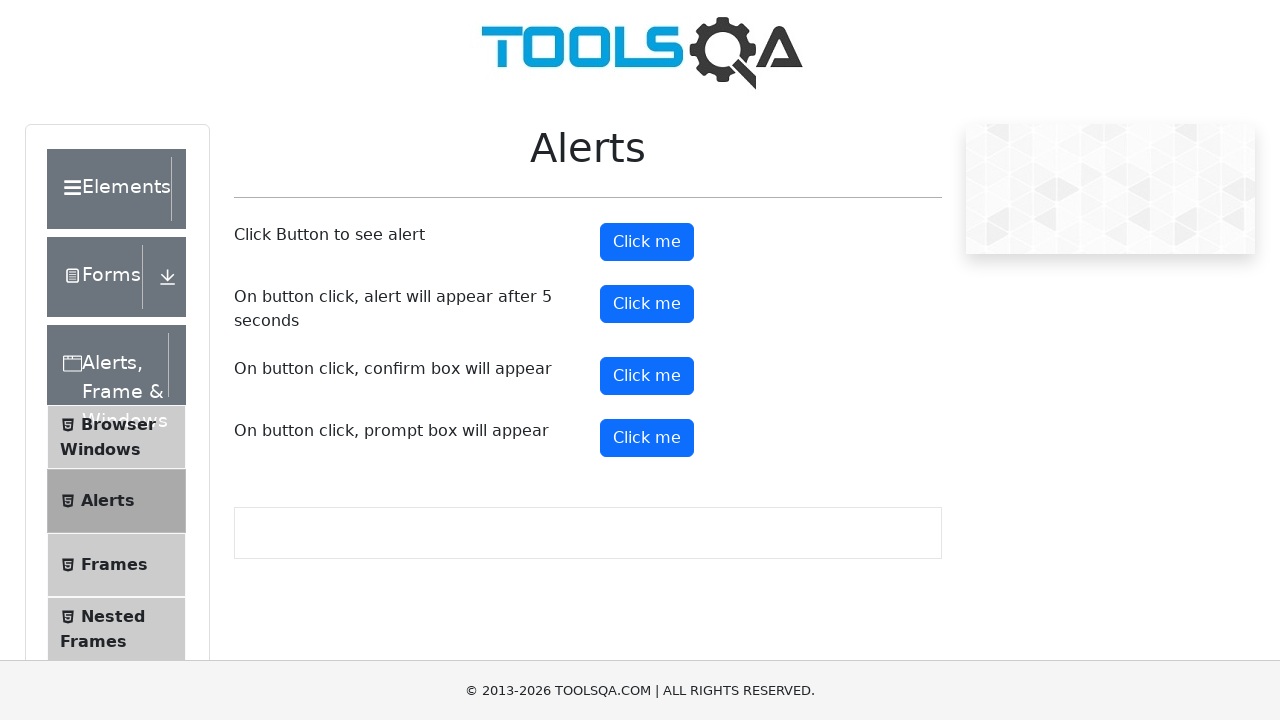

Set up dialog handler to accept confirmation alerts
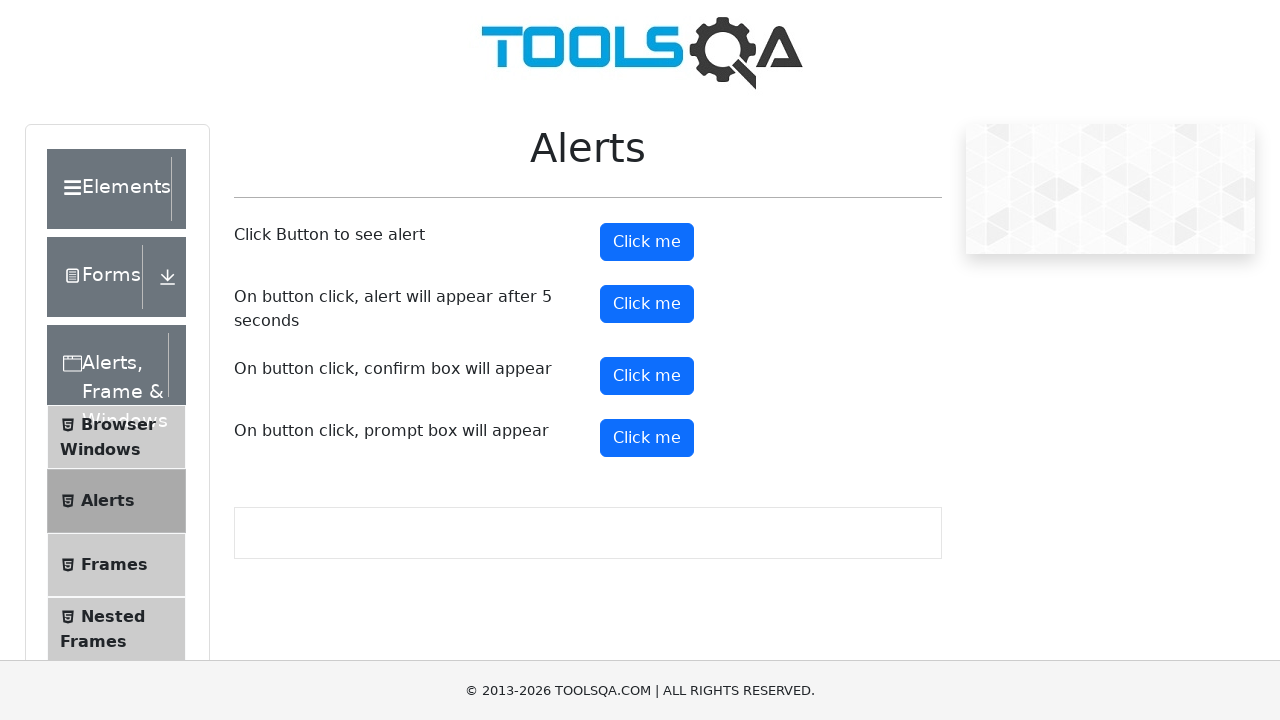

Clicked confirm button to trigger JavaScript alert at (647, 376) on button#confirmButton
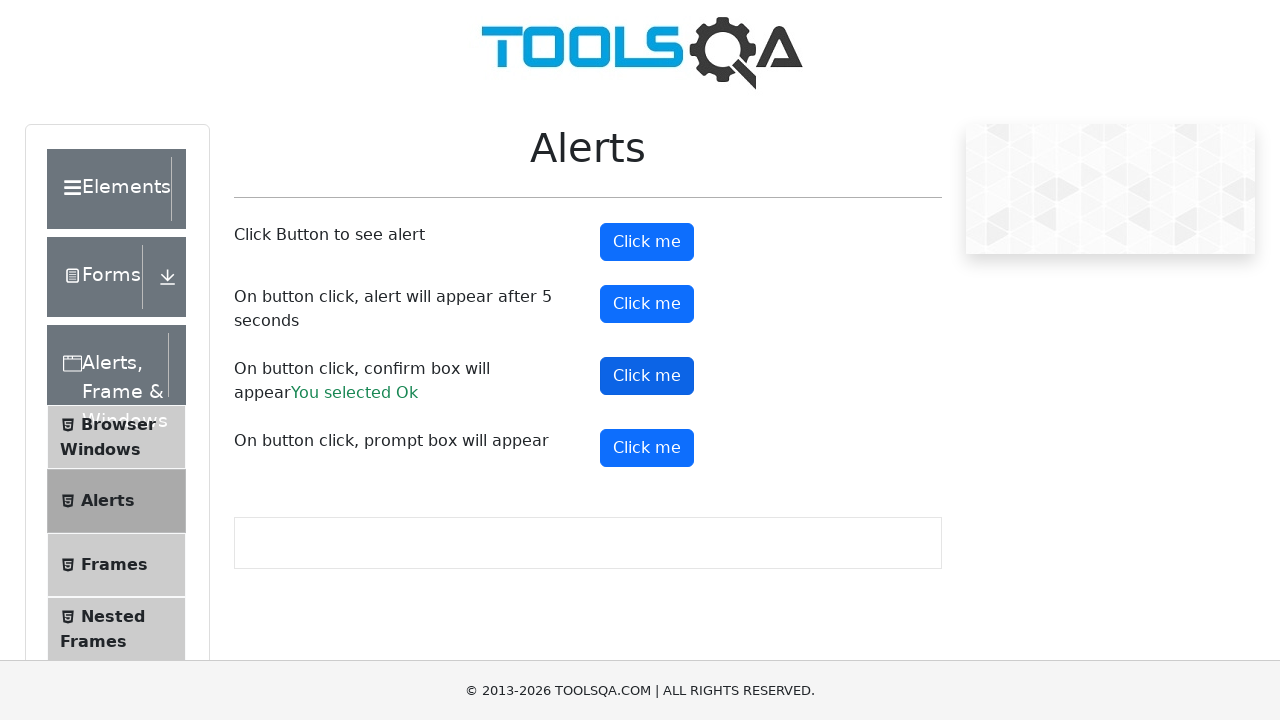

Confirm result text appeared after accepting alert
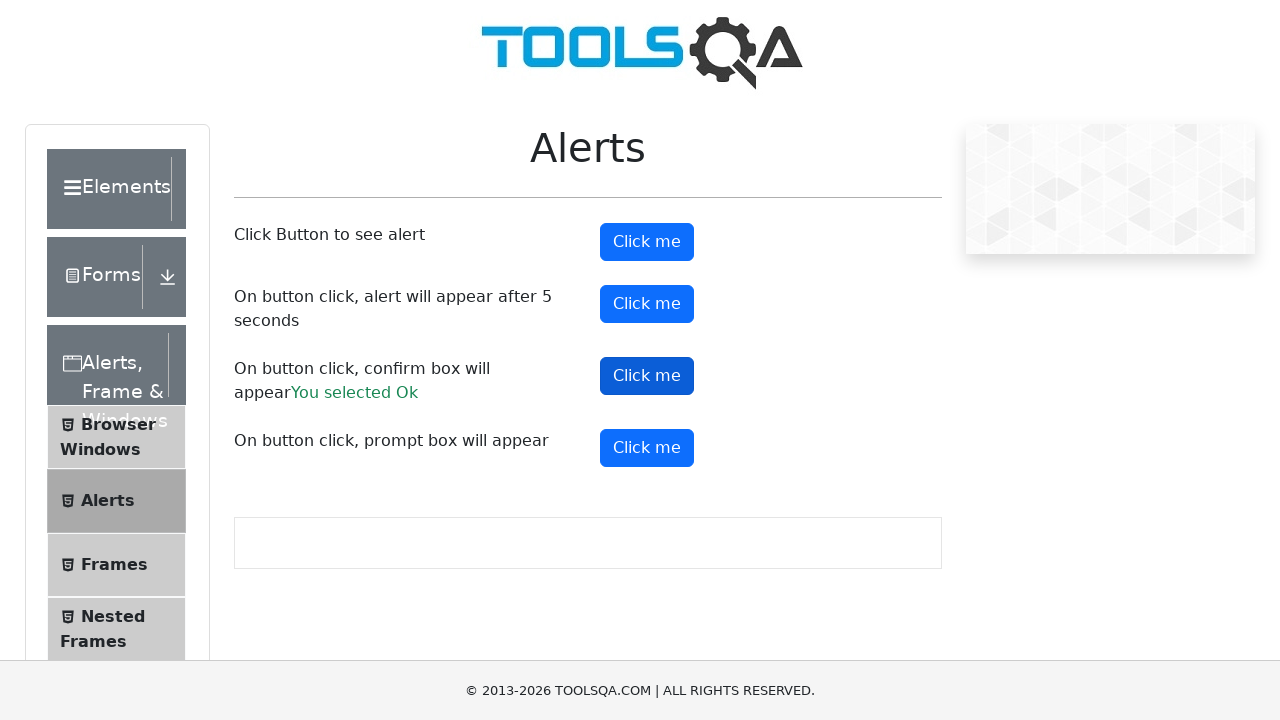

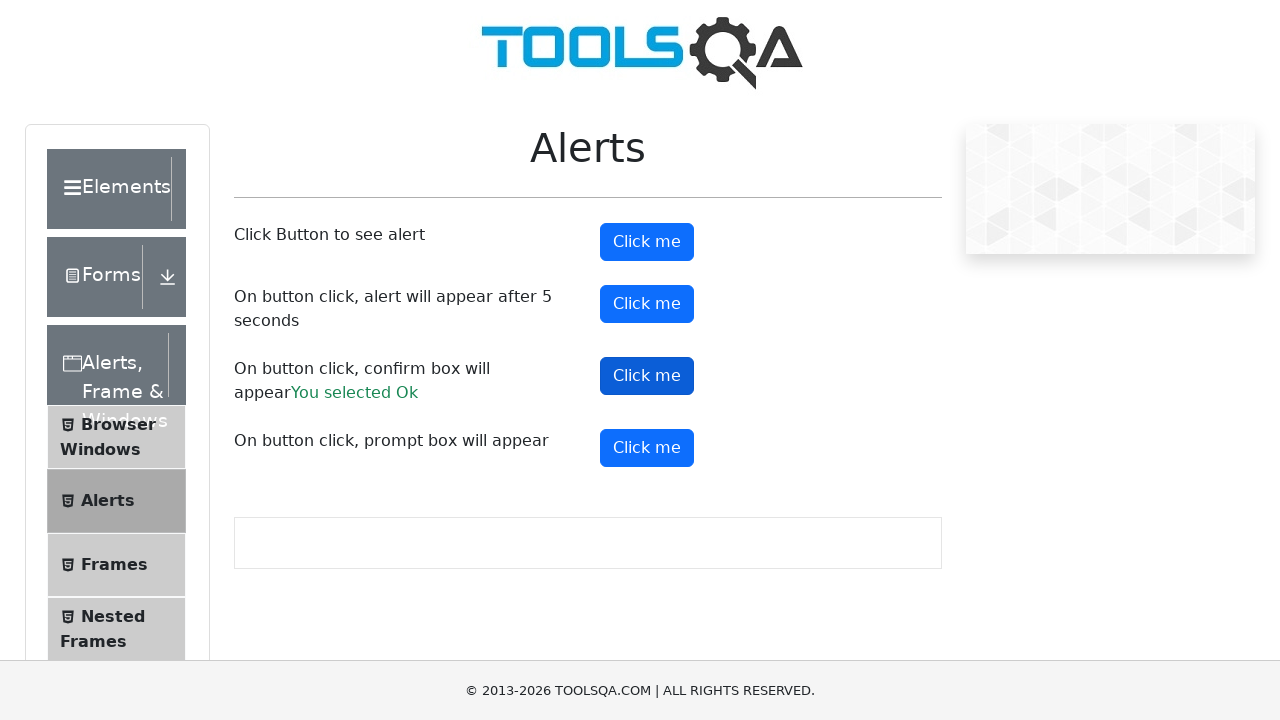